Navigates to WebdriverIO homepage and verifies the page title contains the expected framework description text.

Starting URL: https://webdriver.io

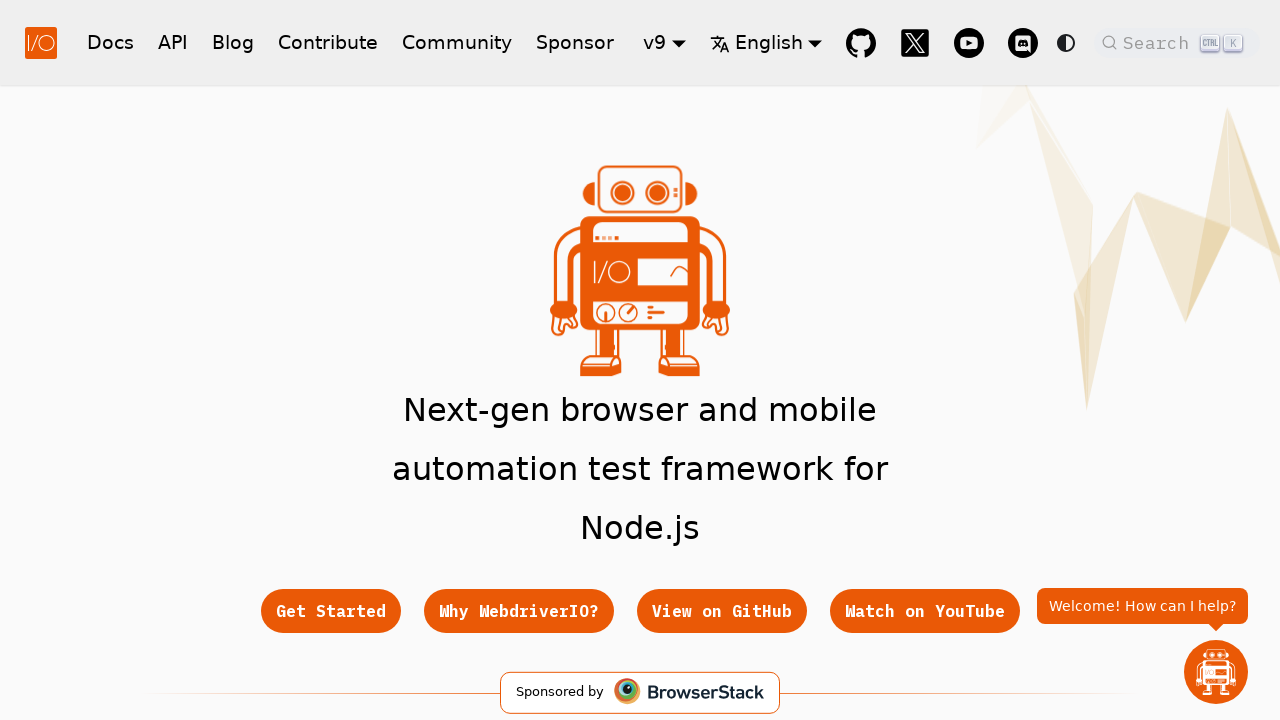

Navigated to WebdriverIO homepage
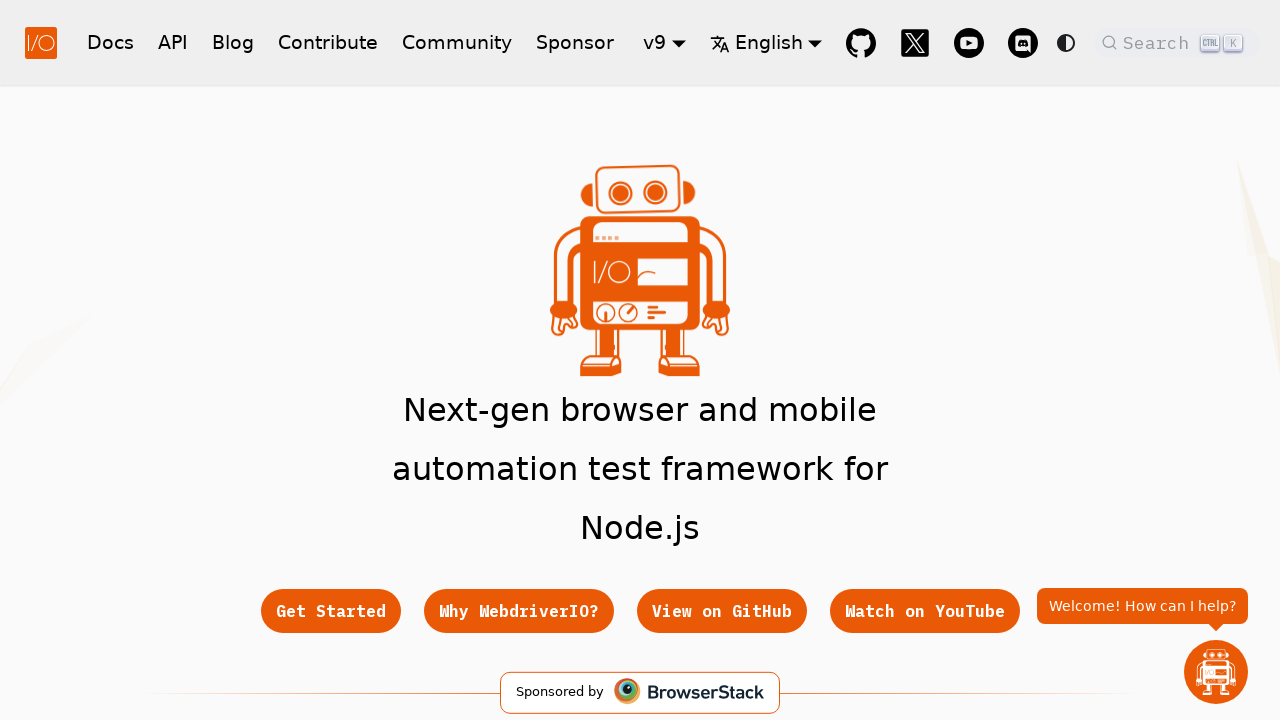

Page loaded and DOM content ready
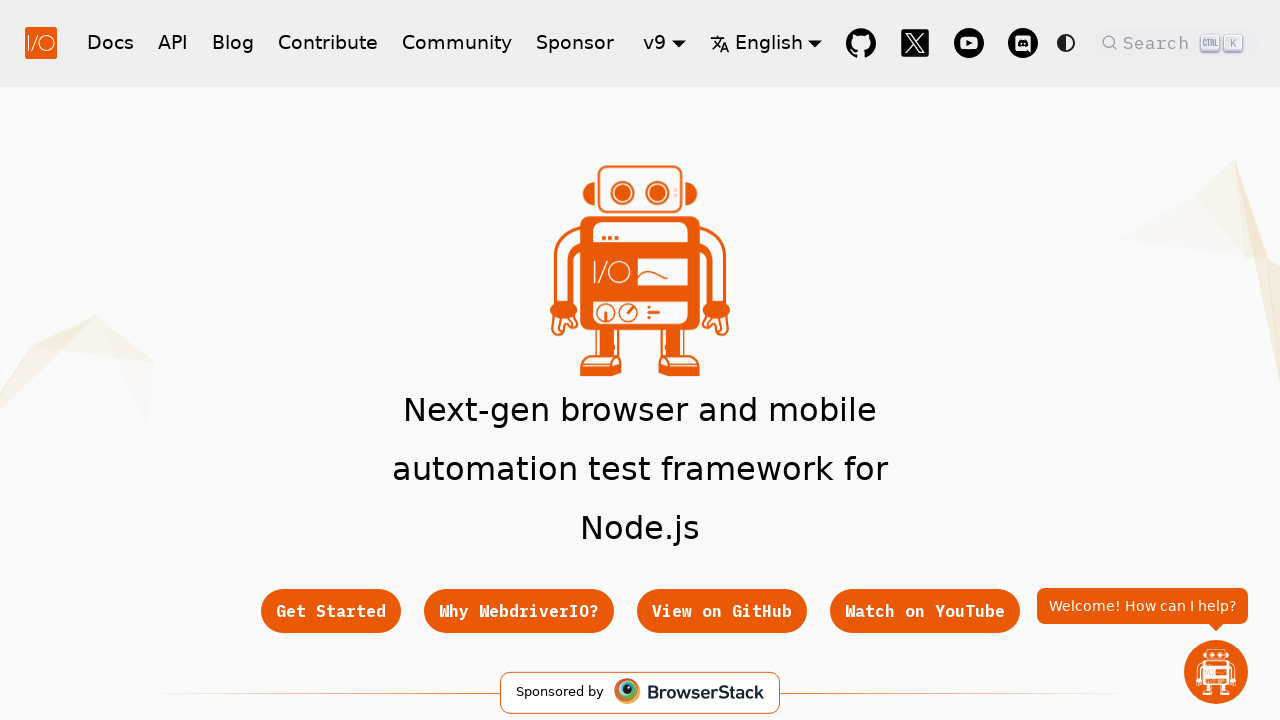

Verified page title contains expected framework description - Title: WebdriverIO · Next-gen browser and mobile automation test framework for Node.js | WebdriverIO
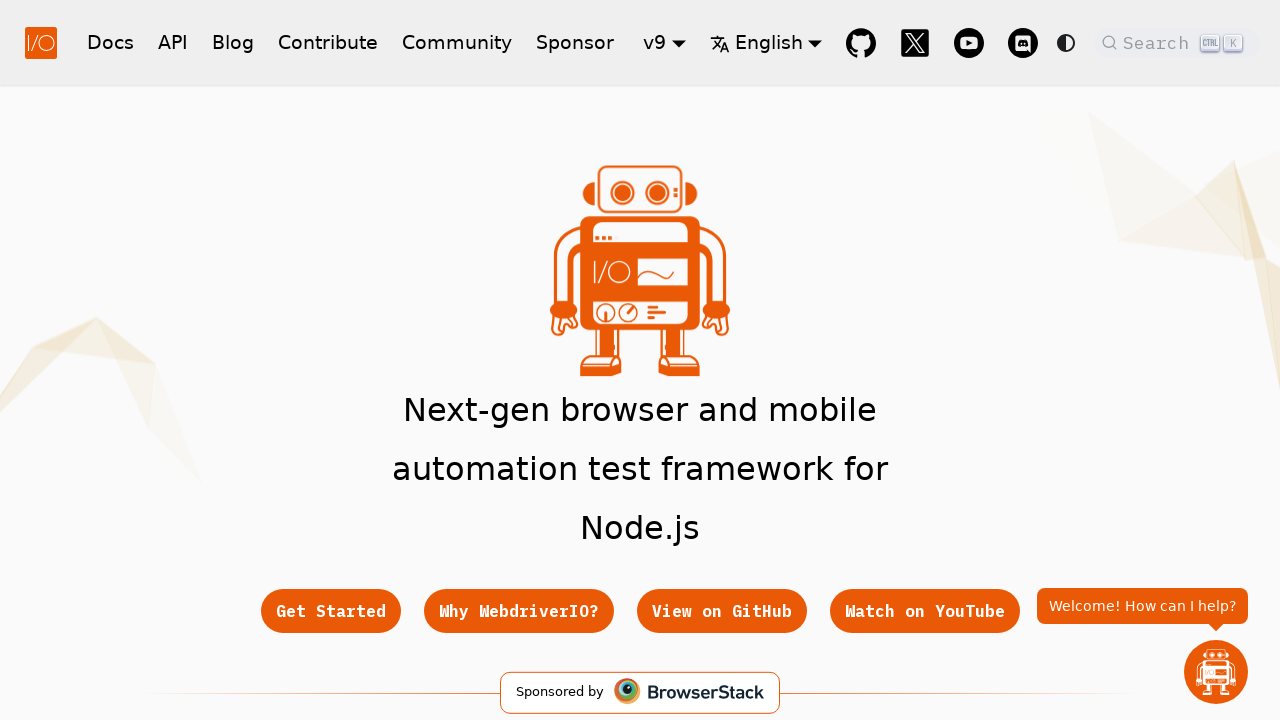

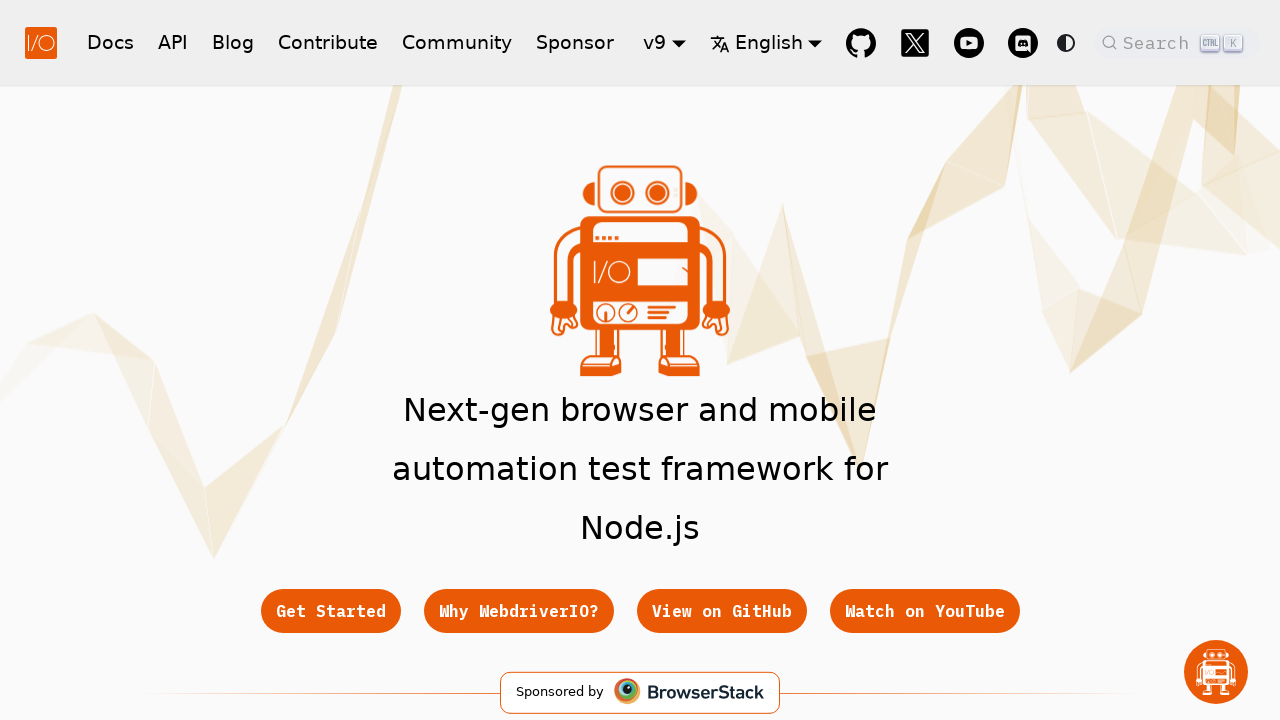